Tests right-click context menu functionality by performing a context click on a button, selecting the Copy option from the menu, and handling the resulting alert

Starting URL: https://swisnl.github.io/jQuery-contextMenu/demo.html

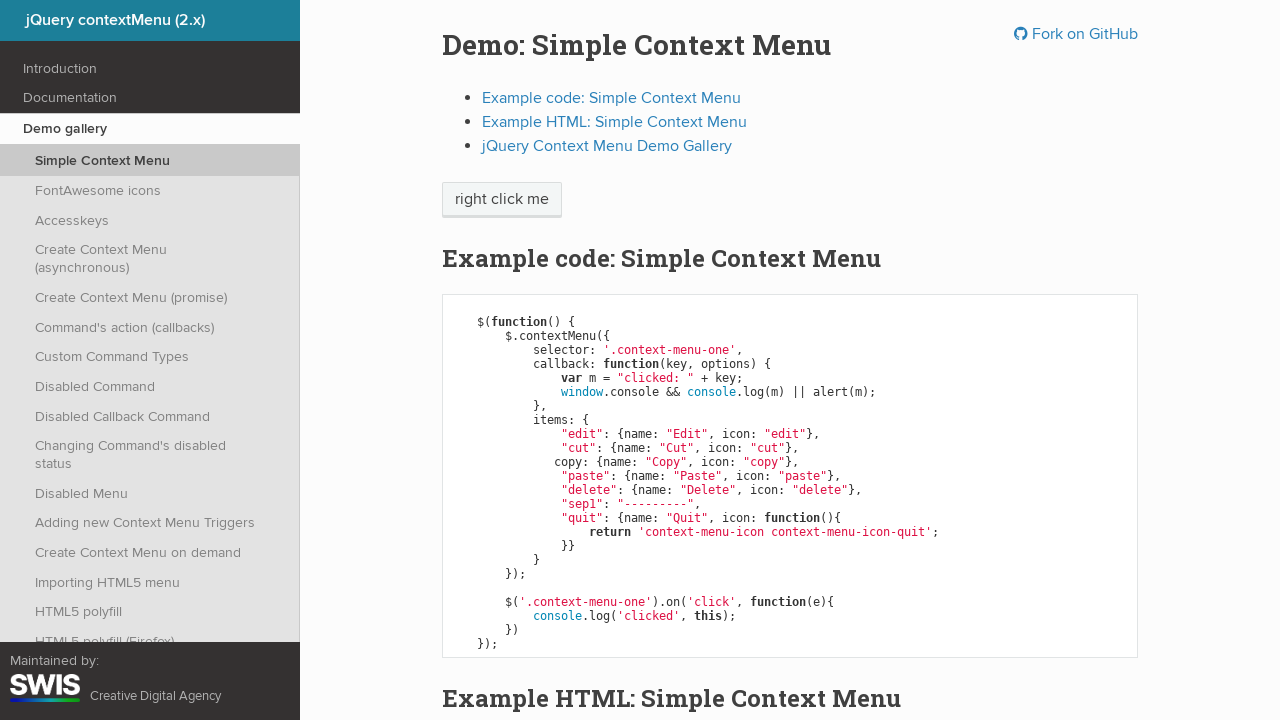

Located context menu button element
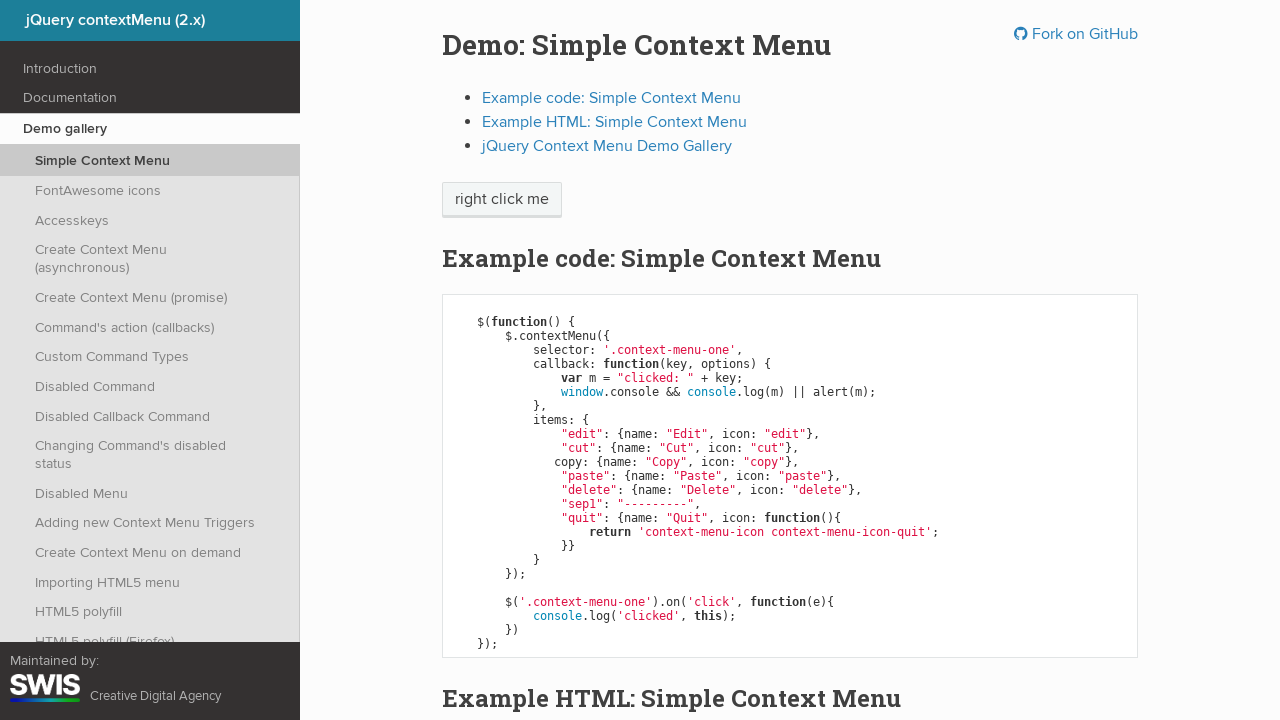

Right-clicked on button to open context menu at (502, 200) on xpath=//span[@class='context-menu-one btn btn-neutral']
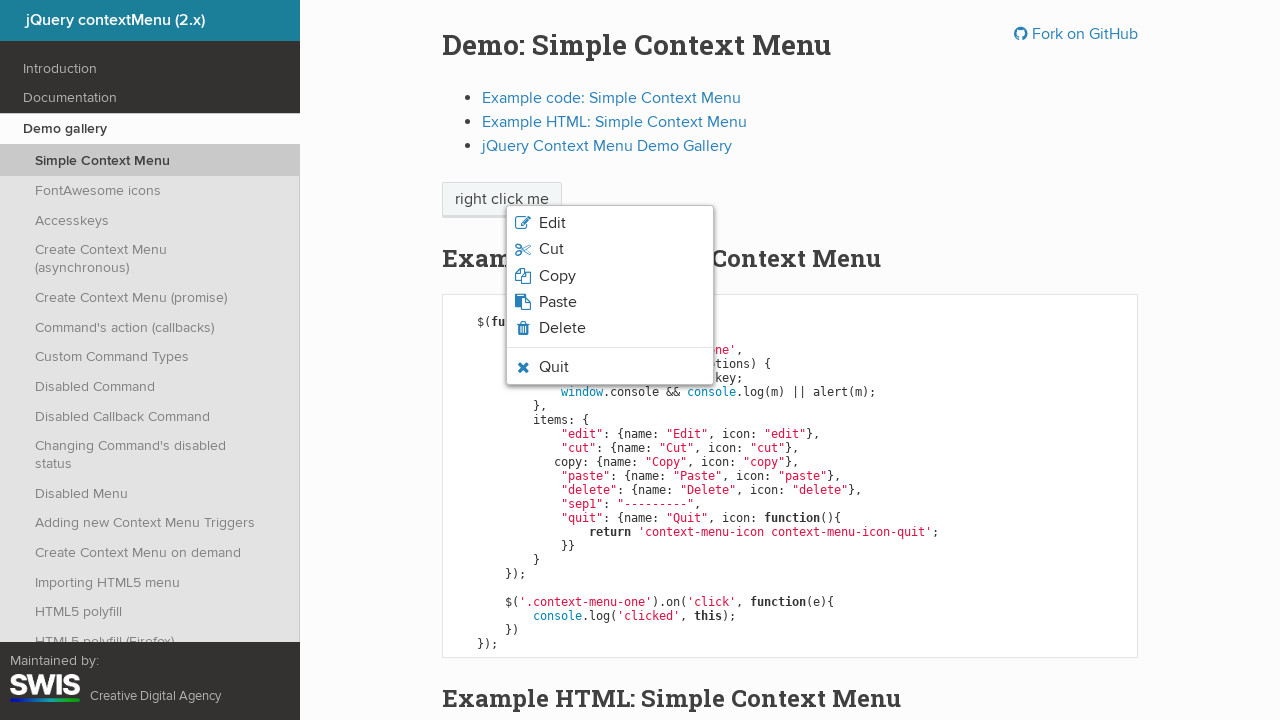

Selected Copy option from context menu at (557, 276) on xpath=//span[normalize-space()='Copy']
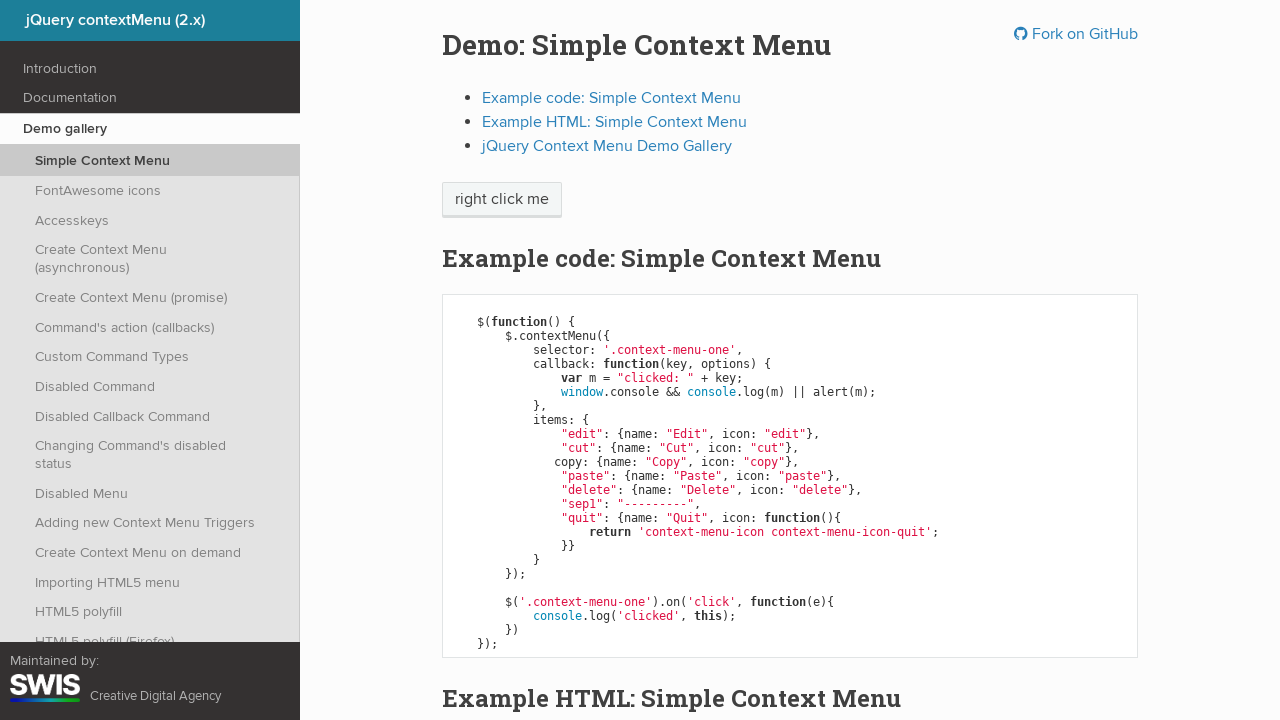

Set up dialog handler to accept alerts
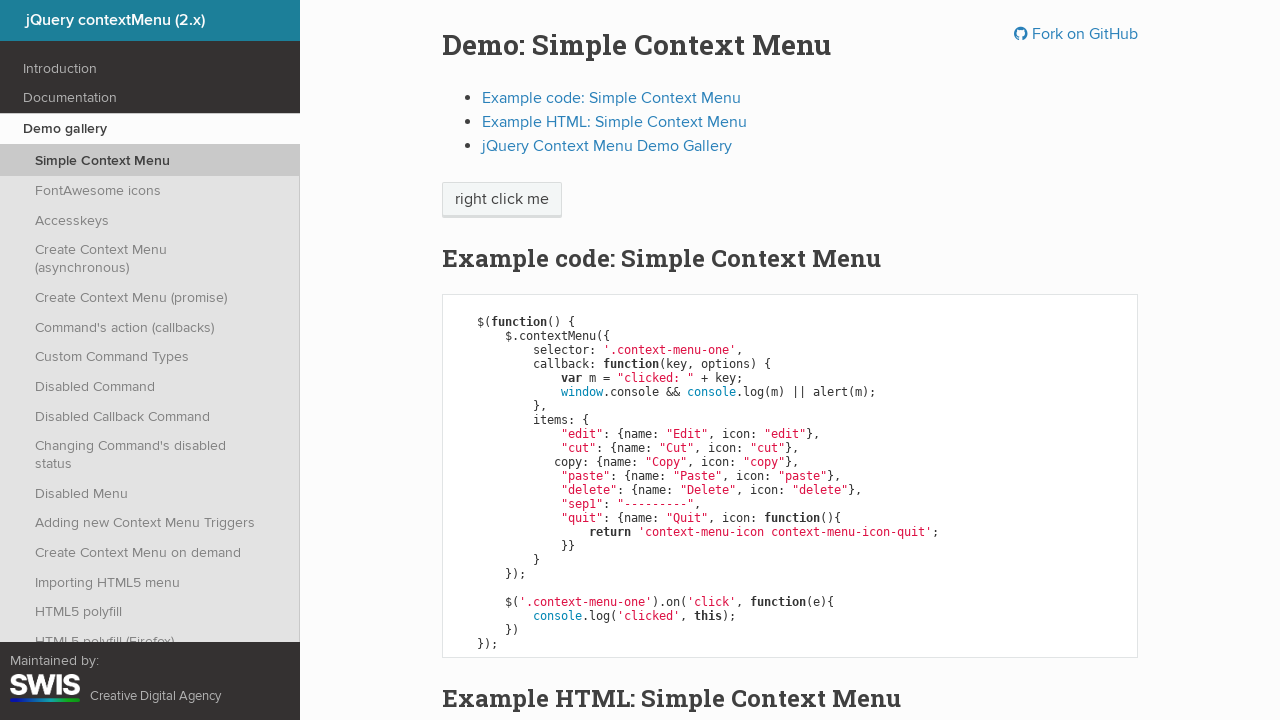

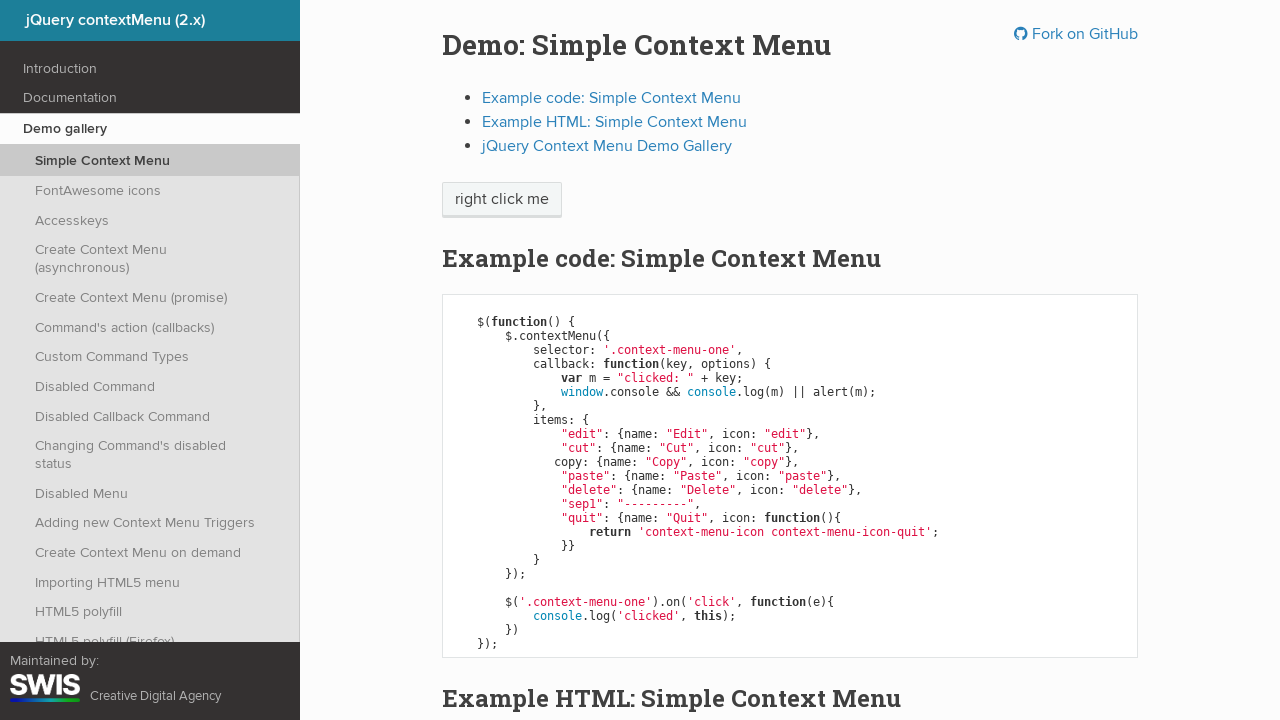